Tests simple alert by clicking the button and accepting the alert

Starting URL: https://testautomationpractice.blogspot.com/

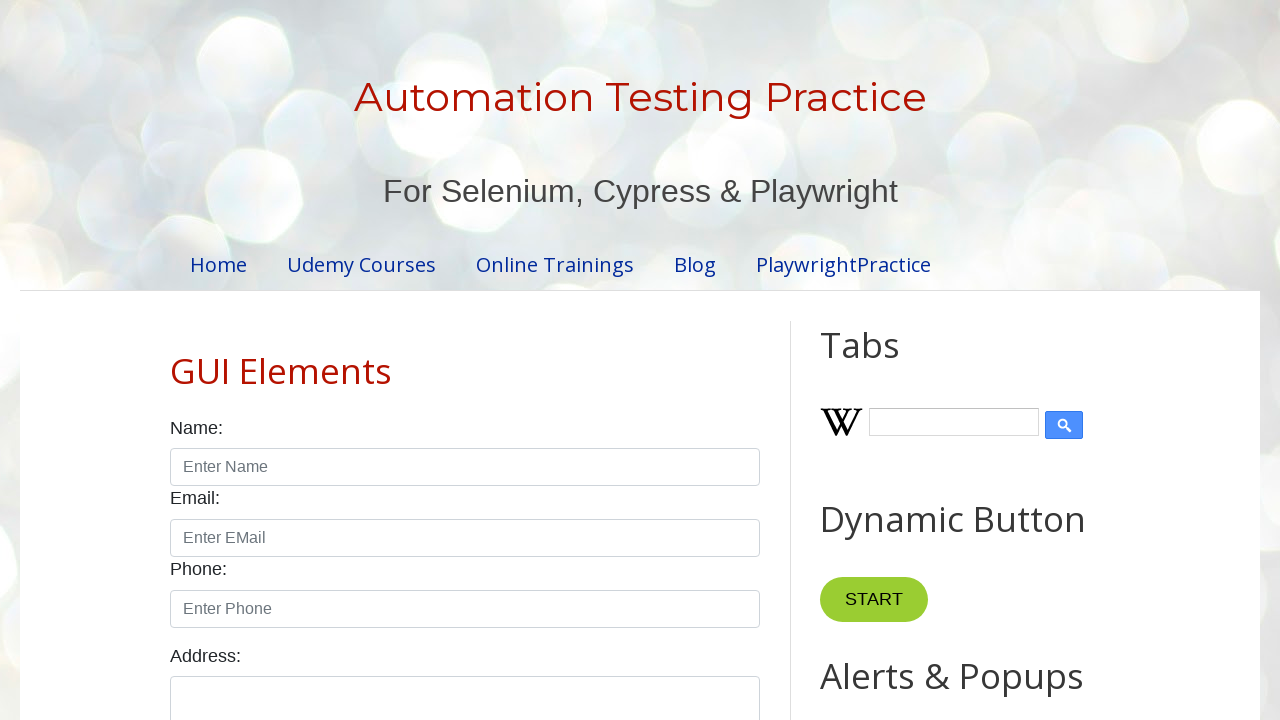

Set up dialog handler to accept alerts
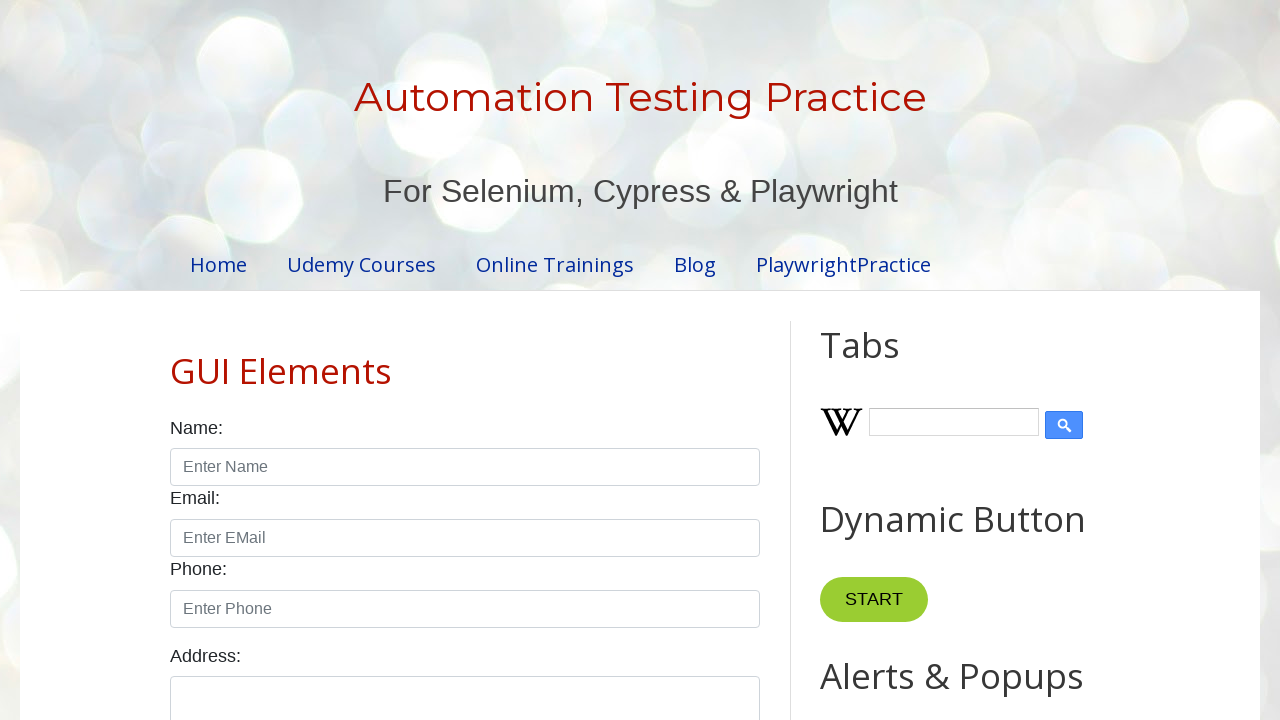

Clicked Simple Alert button at (888, 361) on button:has-text('Simple Alert')
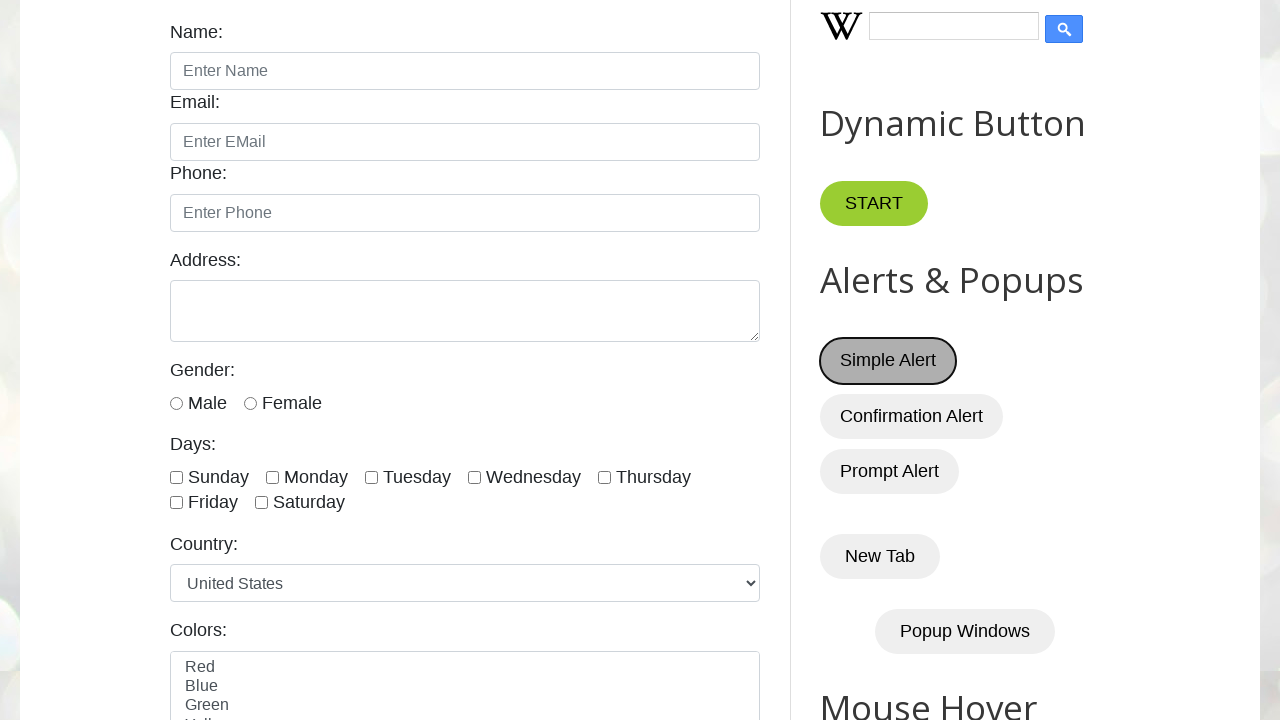

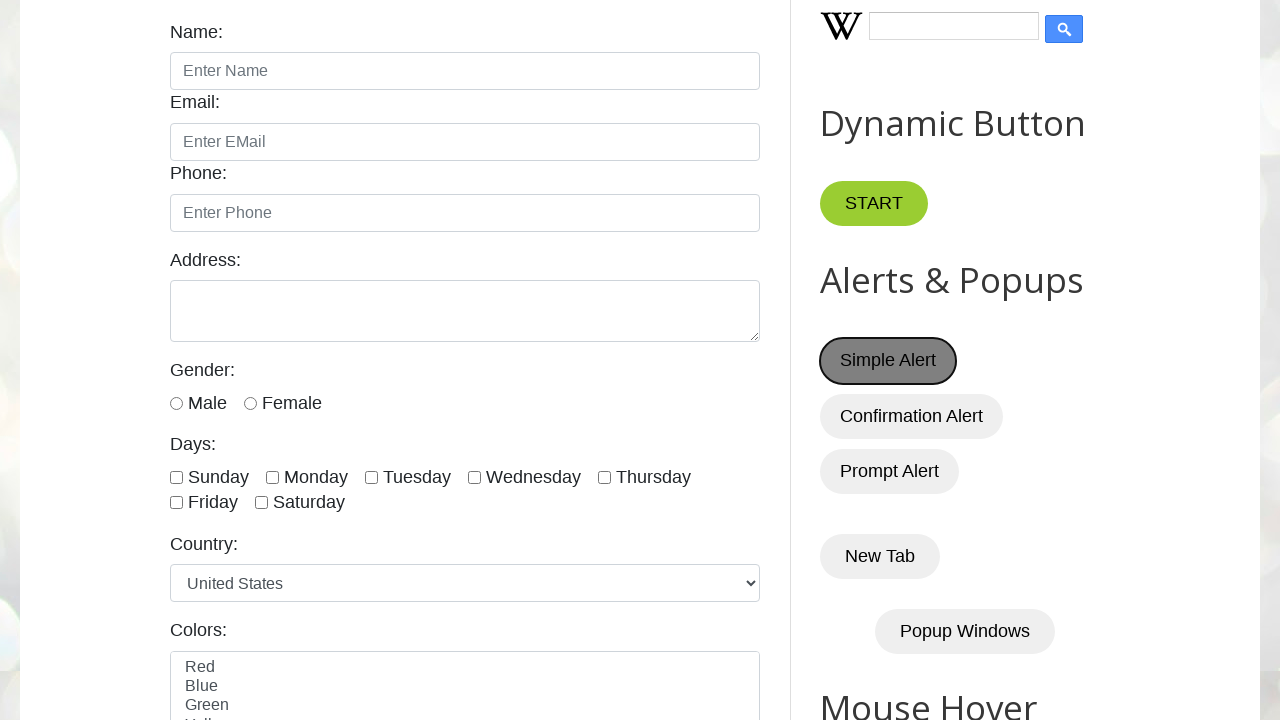